Tests navigation to Anti-crisis Shield page from the entrepreneur tab

Starting URL: https://www.gov.pl/

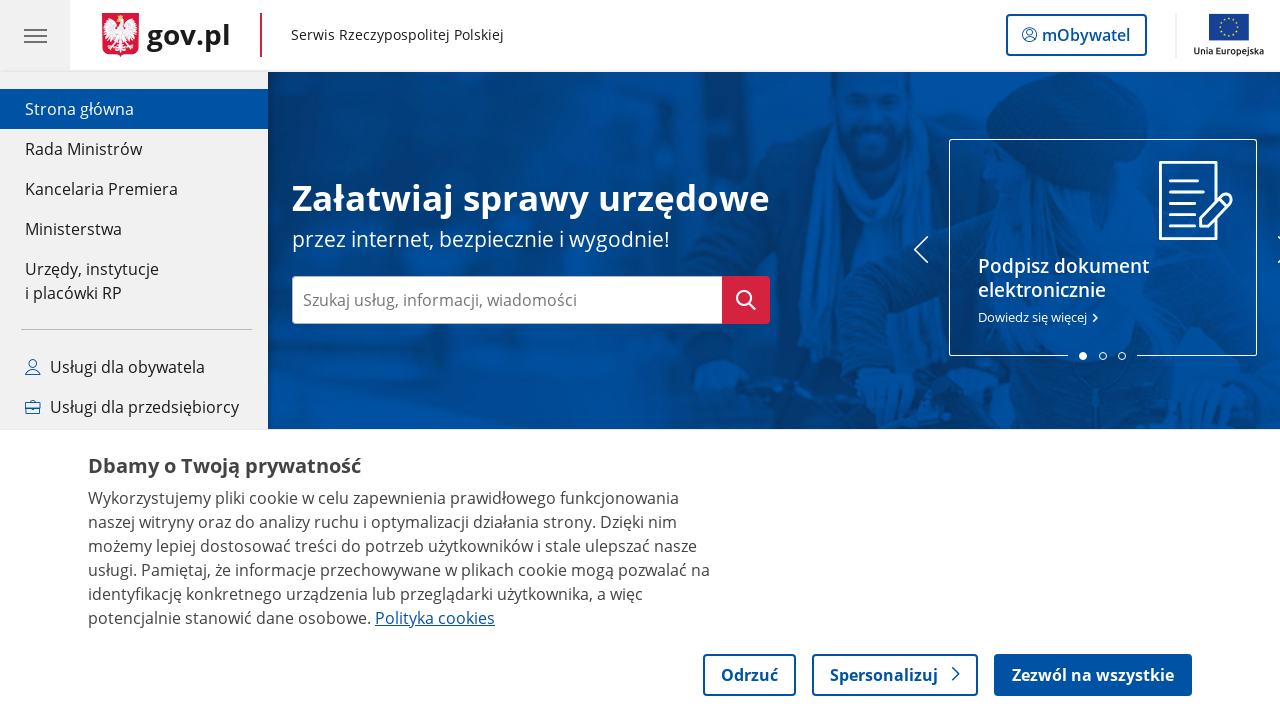

Clicked on 'Dla Przedsiębiorcy' (For Entrepreneur) tab at (548, 360) on internal:role=tab[name="Dla Przedsiębiorcy"i]
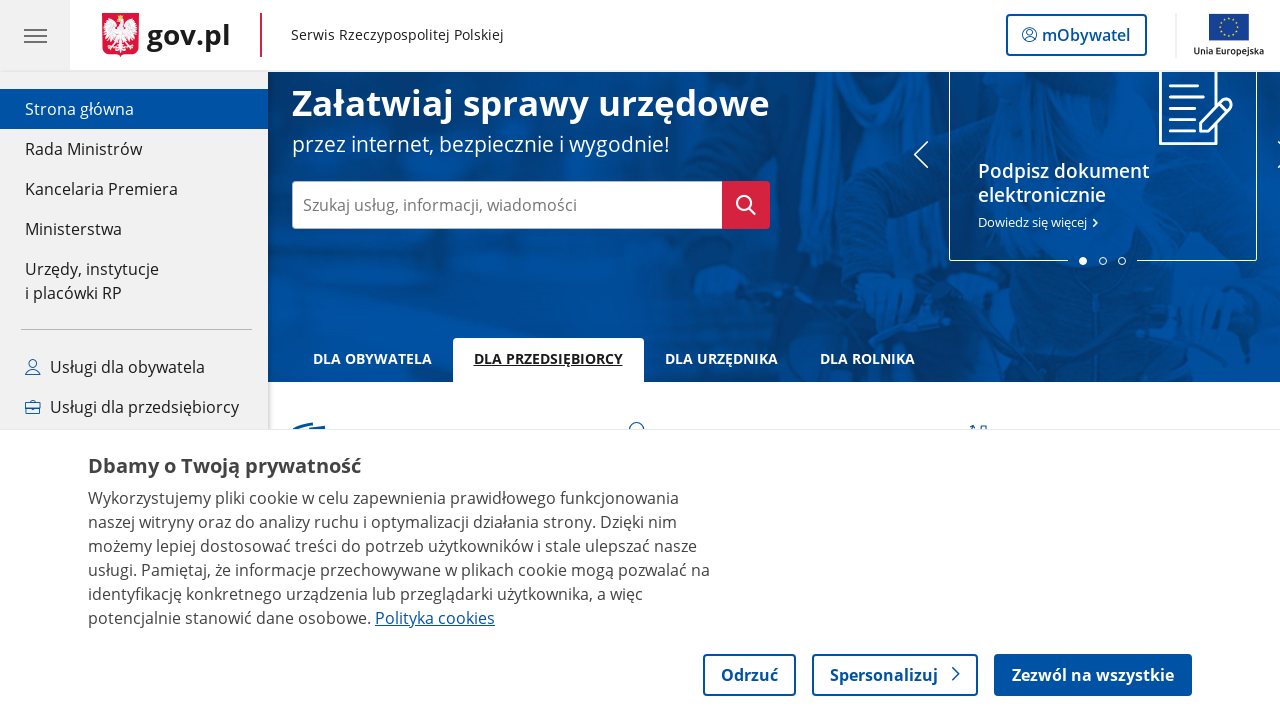

Clicked on 'Tarcza Antykryzysowa' (Anti-crisis Shield) link at (403, 360) on internal:role=link[name="Tarcza Antykryzysowa"i]
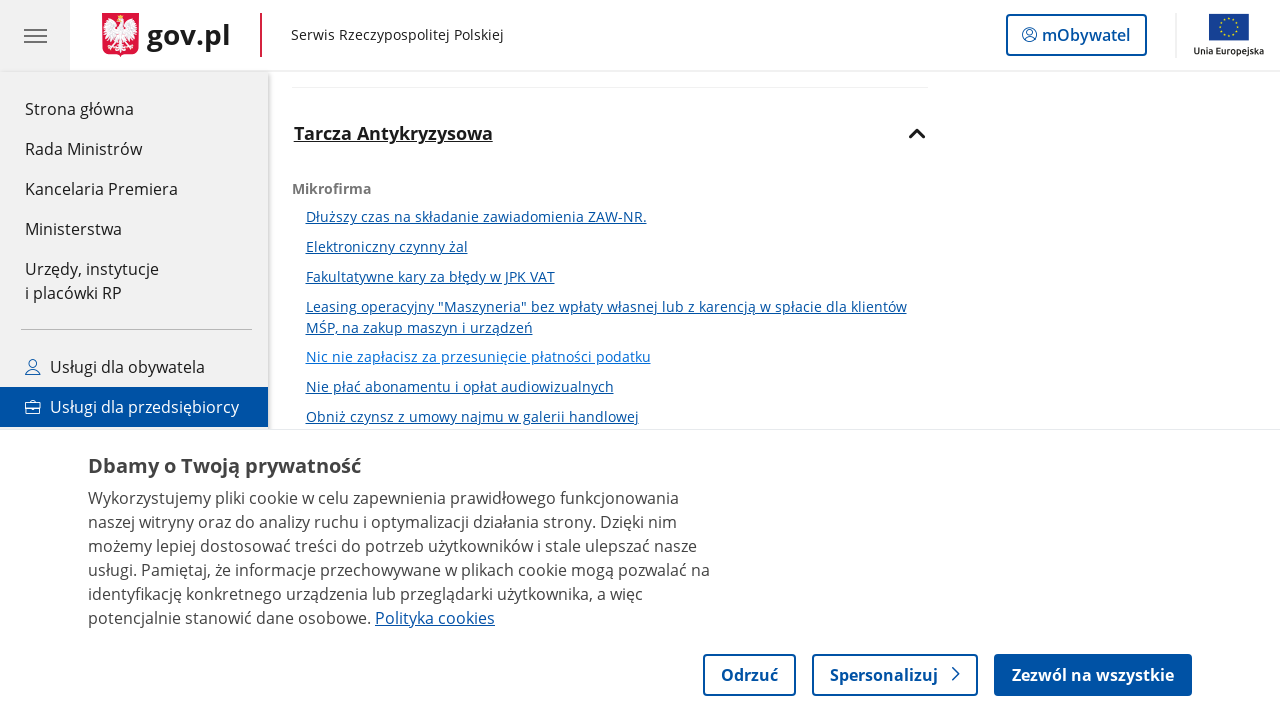

Anti-crisis Shield section loaded successfully
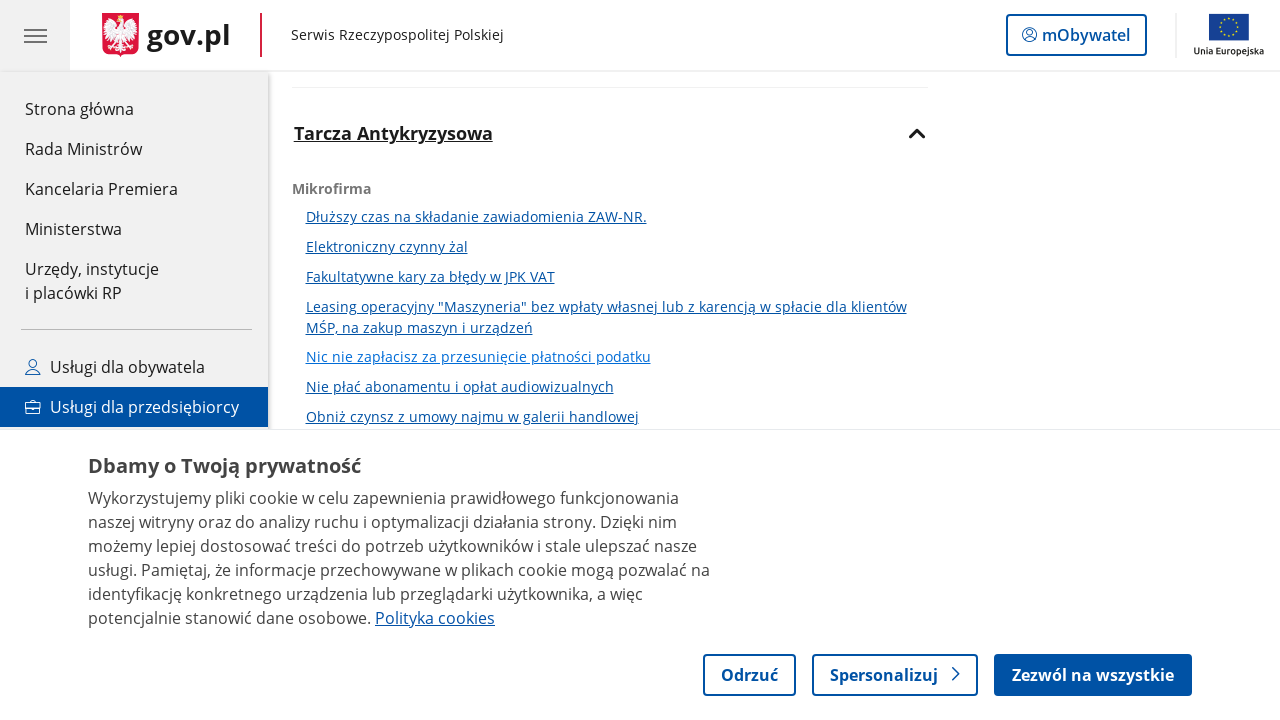

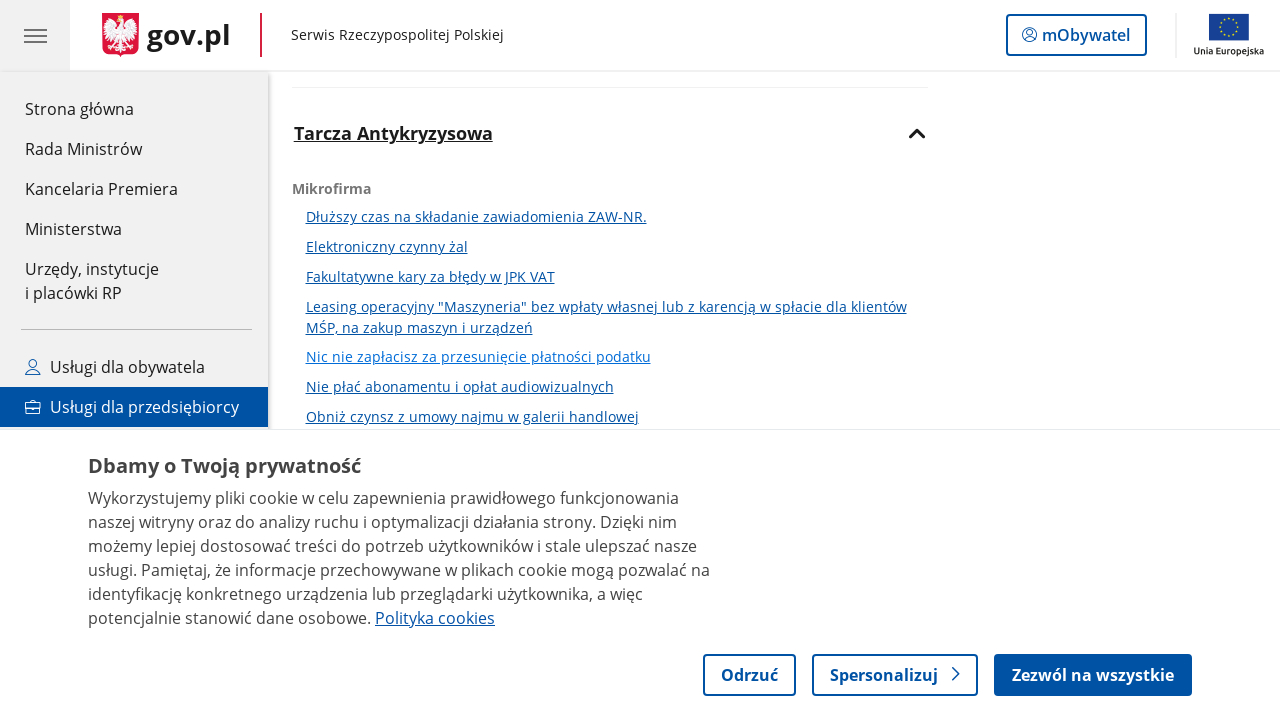